Tests a fixed header web table to verify that "Engineer" positions exist in the table by iterating through the position column and checking the associated city values.

Starting URL: https://rahulshettyacademy.com/AutomationPractice/

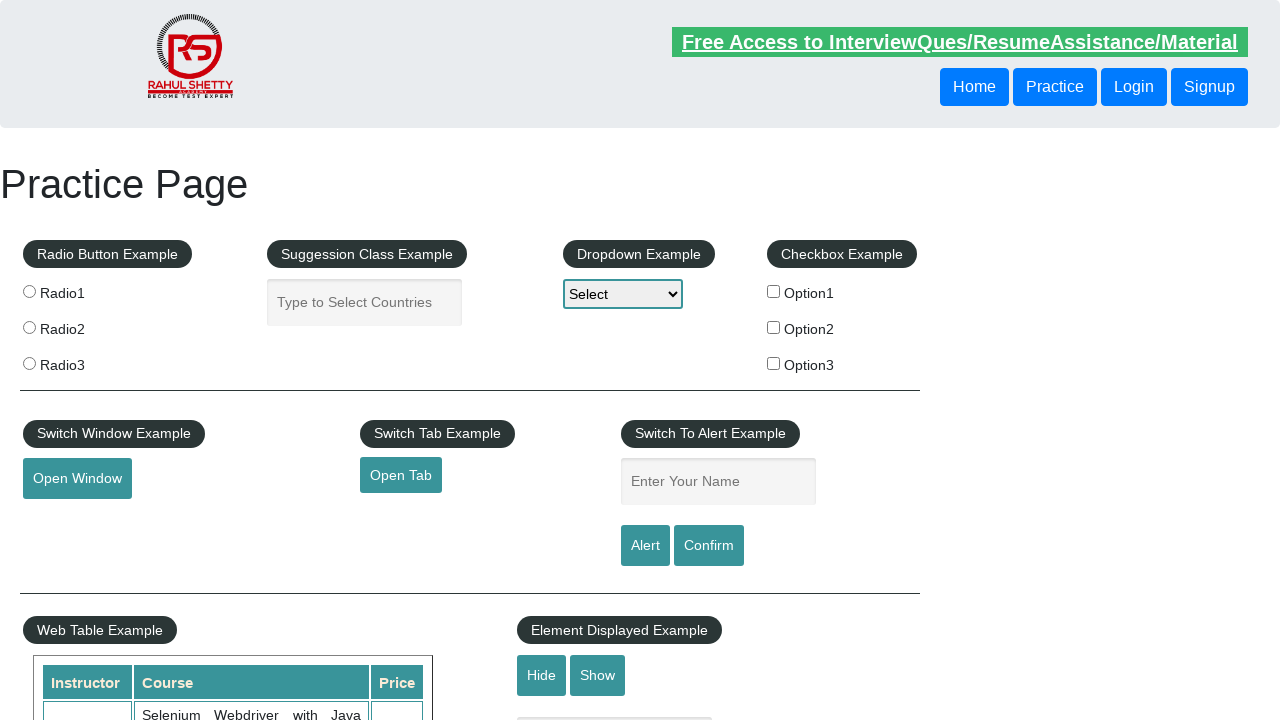

Waited for fixed header table to be visible
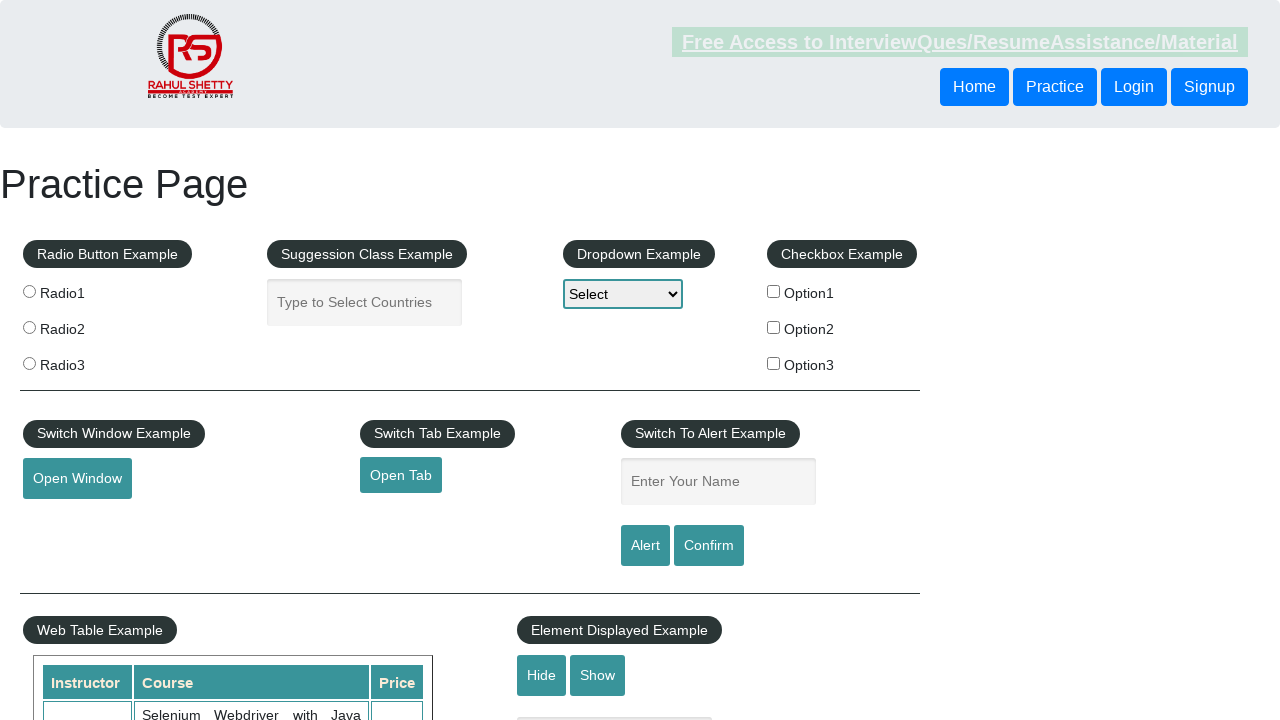

Retrieved all position cells from the table (2nd column)
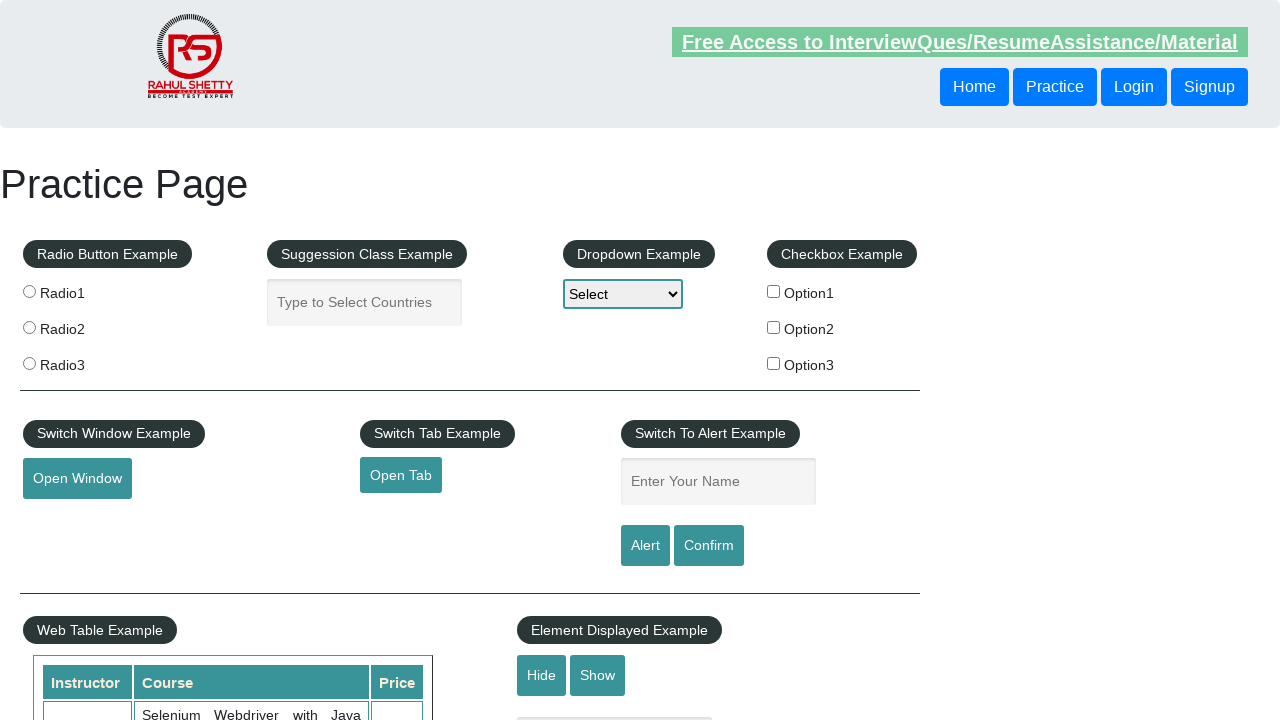

Retrieved position text: 'Engineer' at index 0
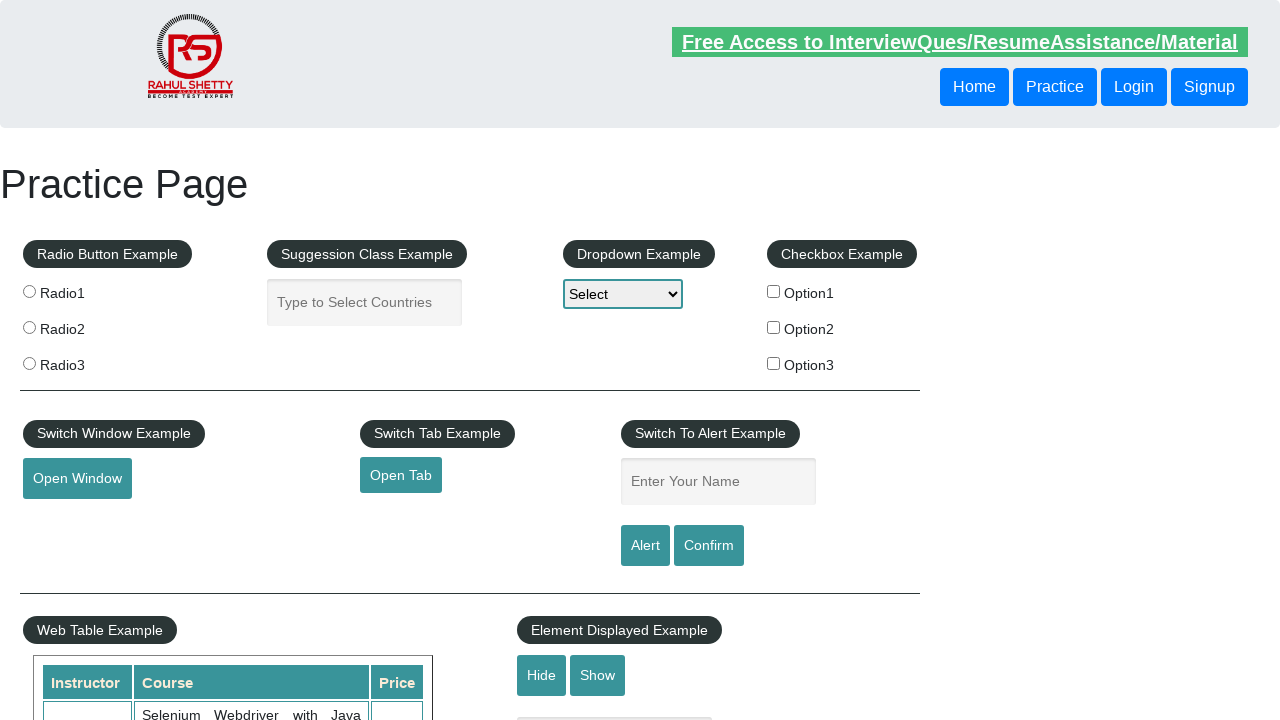

Found 'Engineer' position at index 0
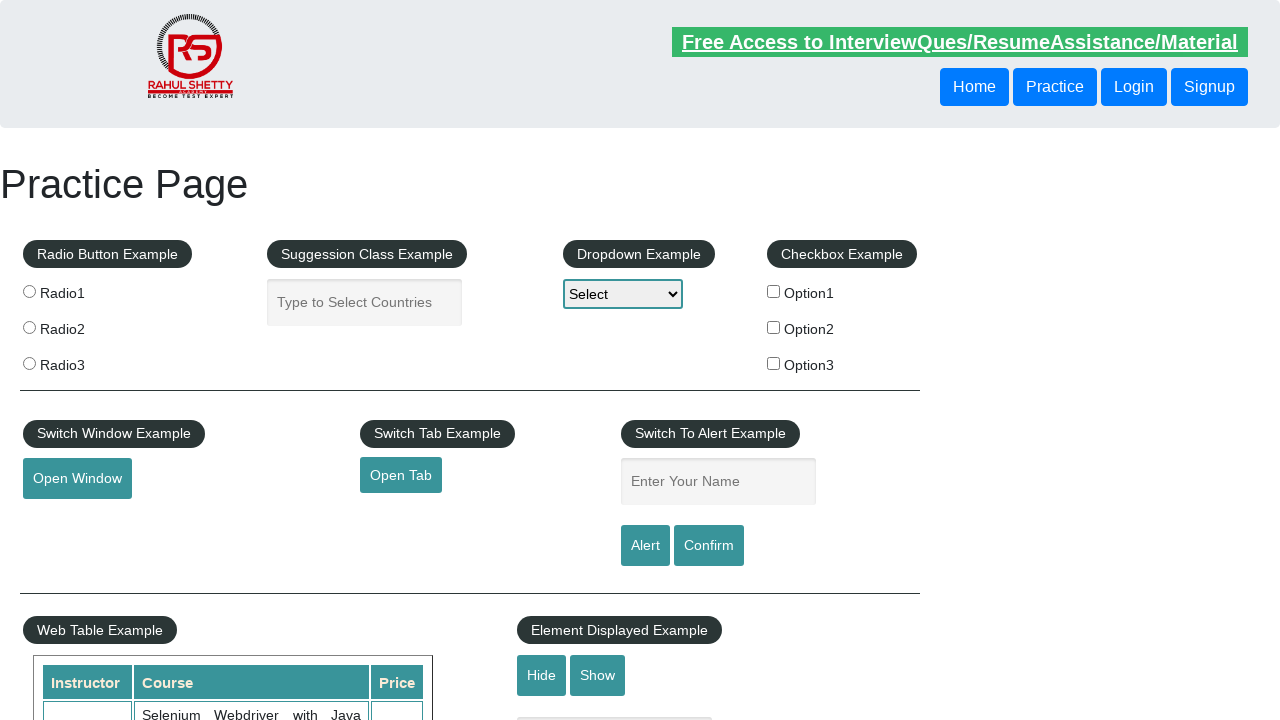

Located city cell for Engineer at index 0
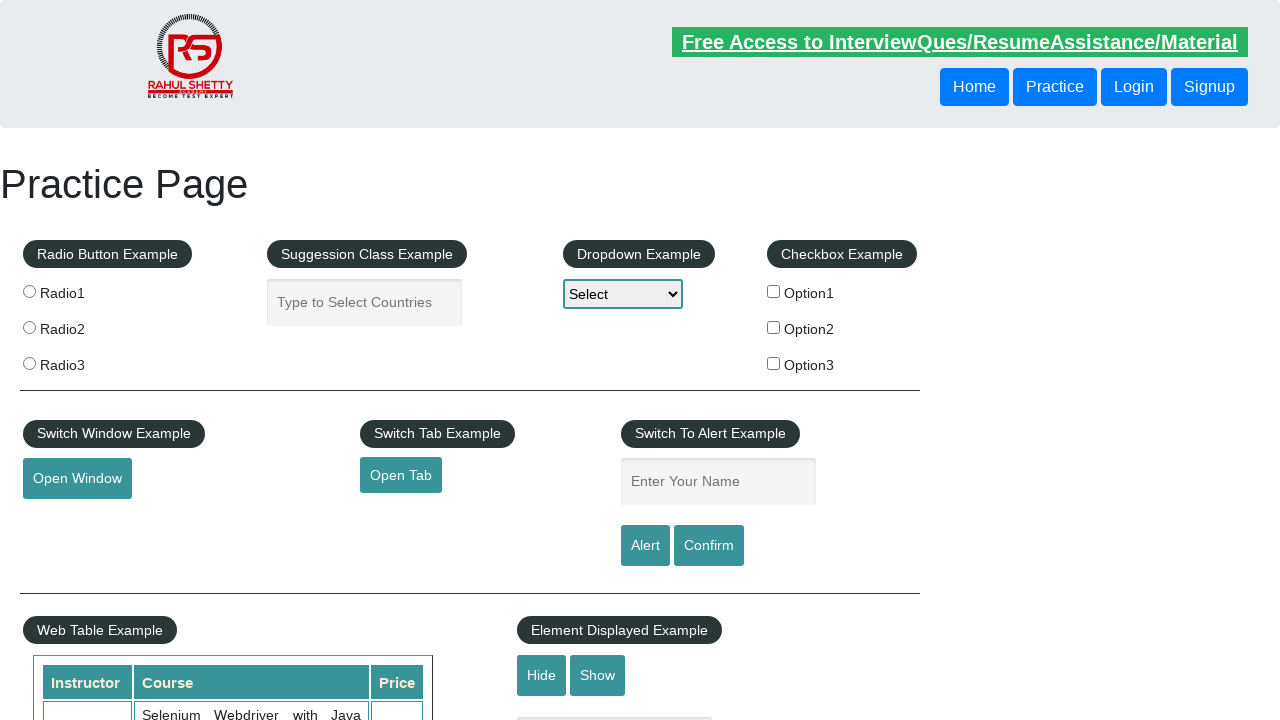

Retrieved city text: 'Chennai'
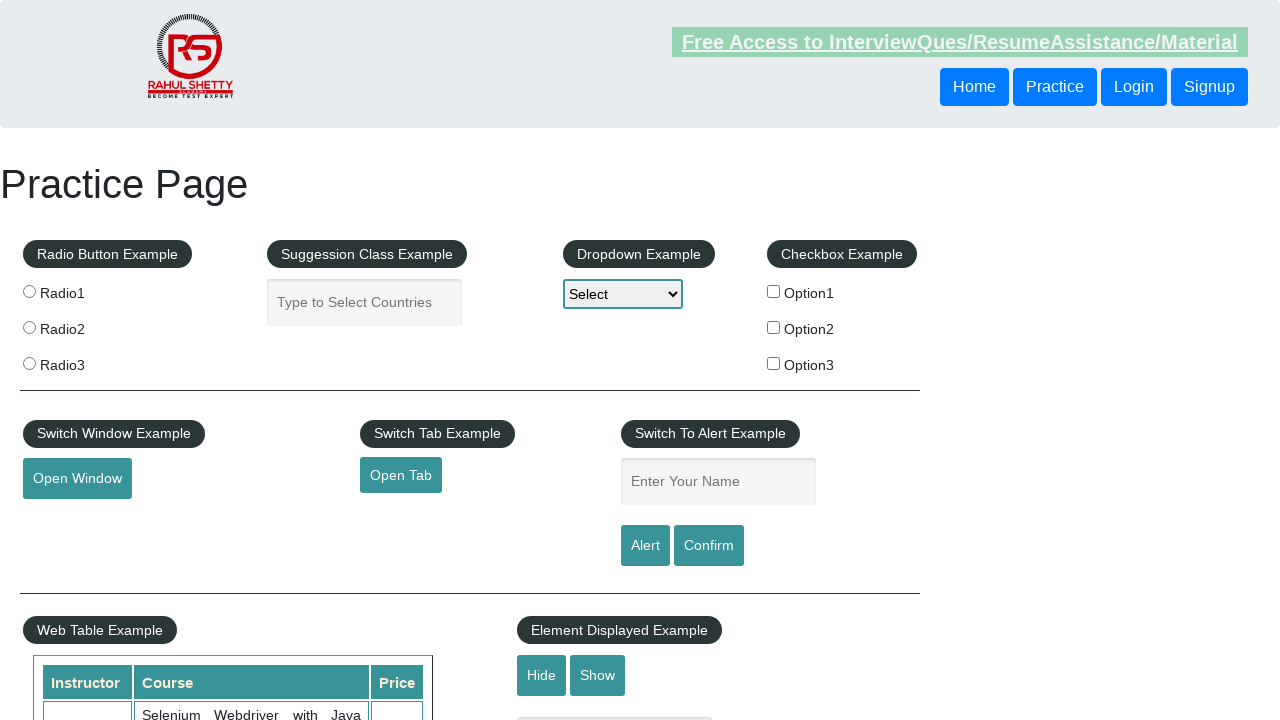

Verified city 'Chennai' is either 'Chennai' or 'Pune'
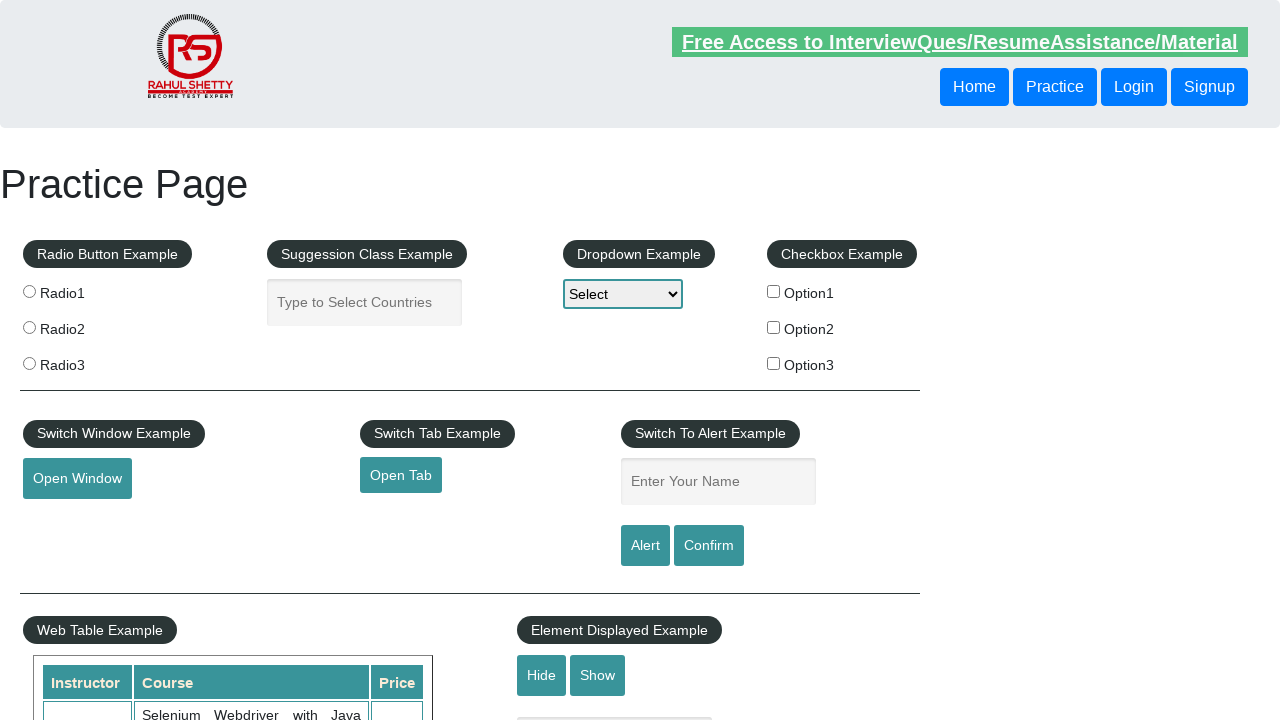

Retrieved position text: 'Mechanic' at index 1
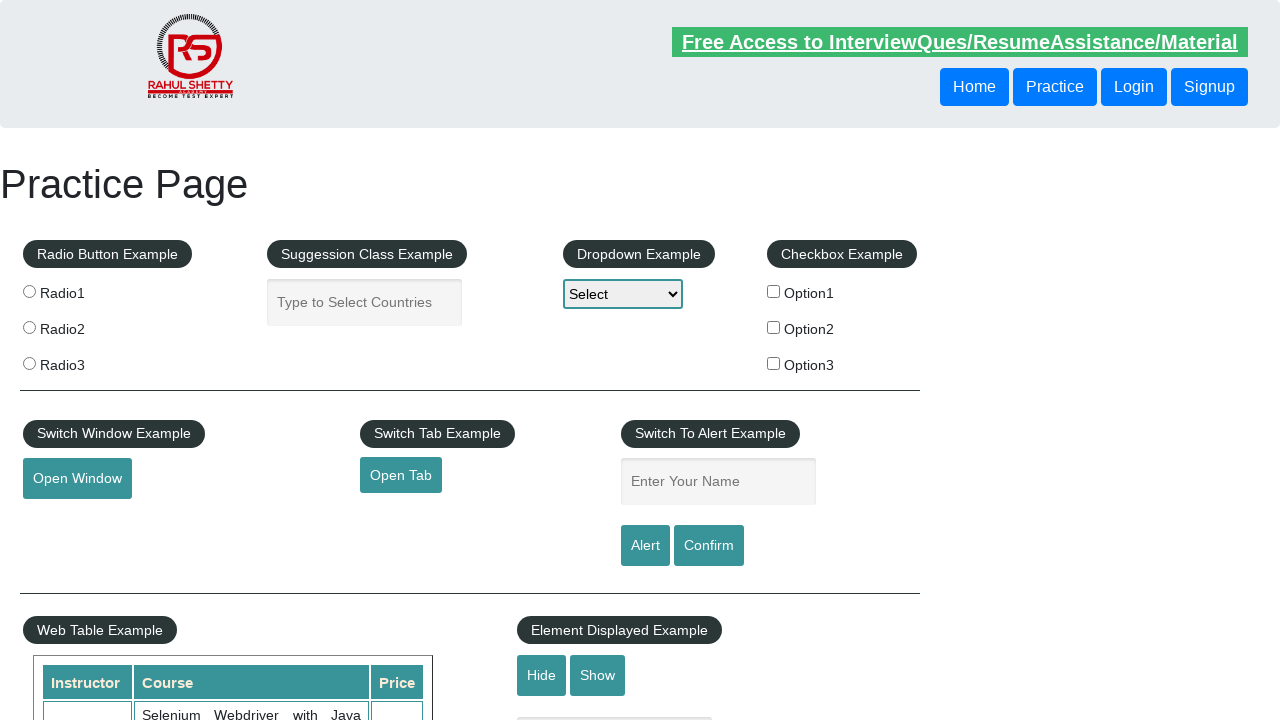

Retrieved position text: 'Manager' at index 2
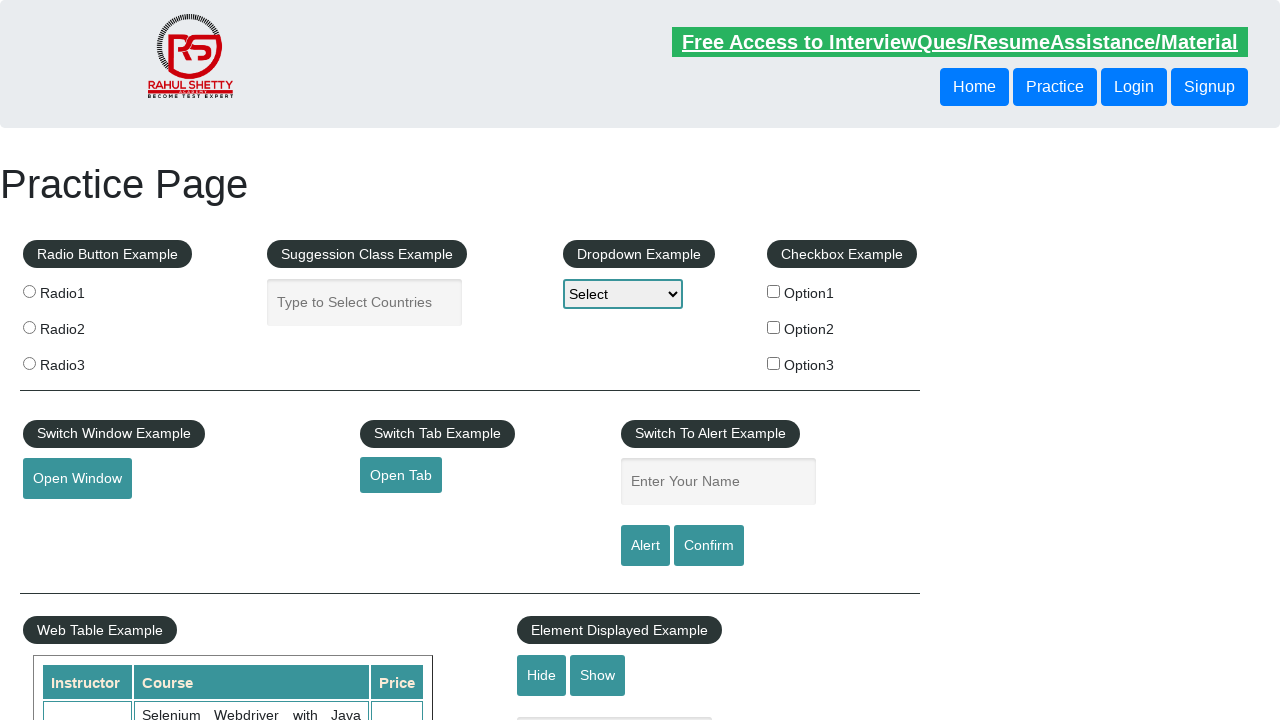

Retrieved position text: 'Receptionist' at index 3
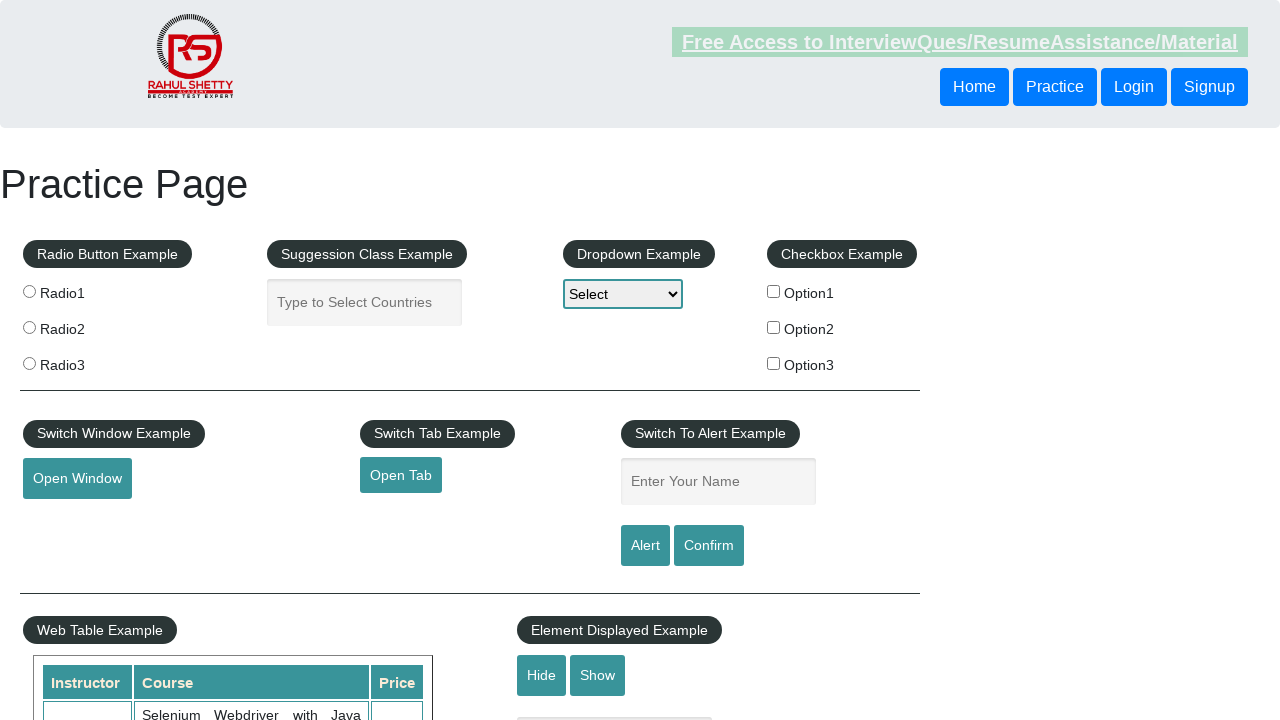

Retrieved position text: 'Engineer' at index 4
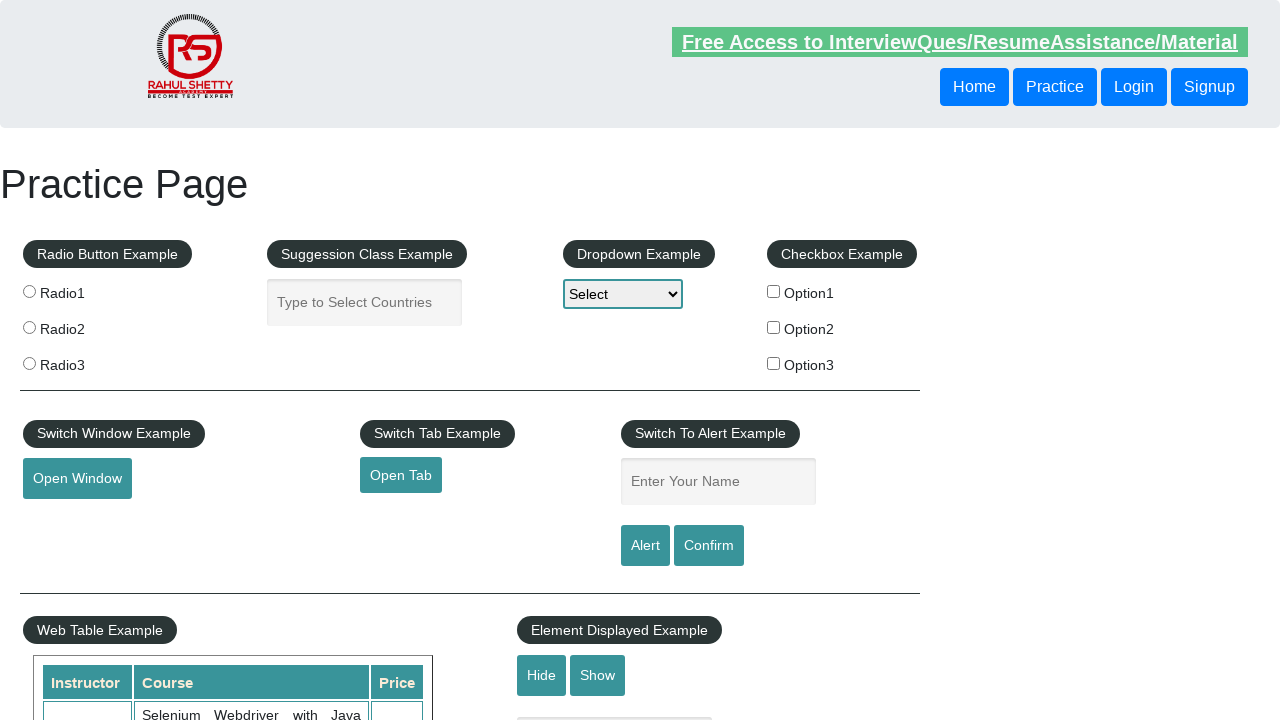

Found 'Engineer' position at index 4
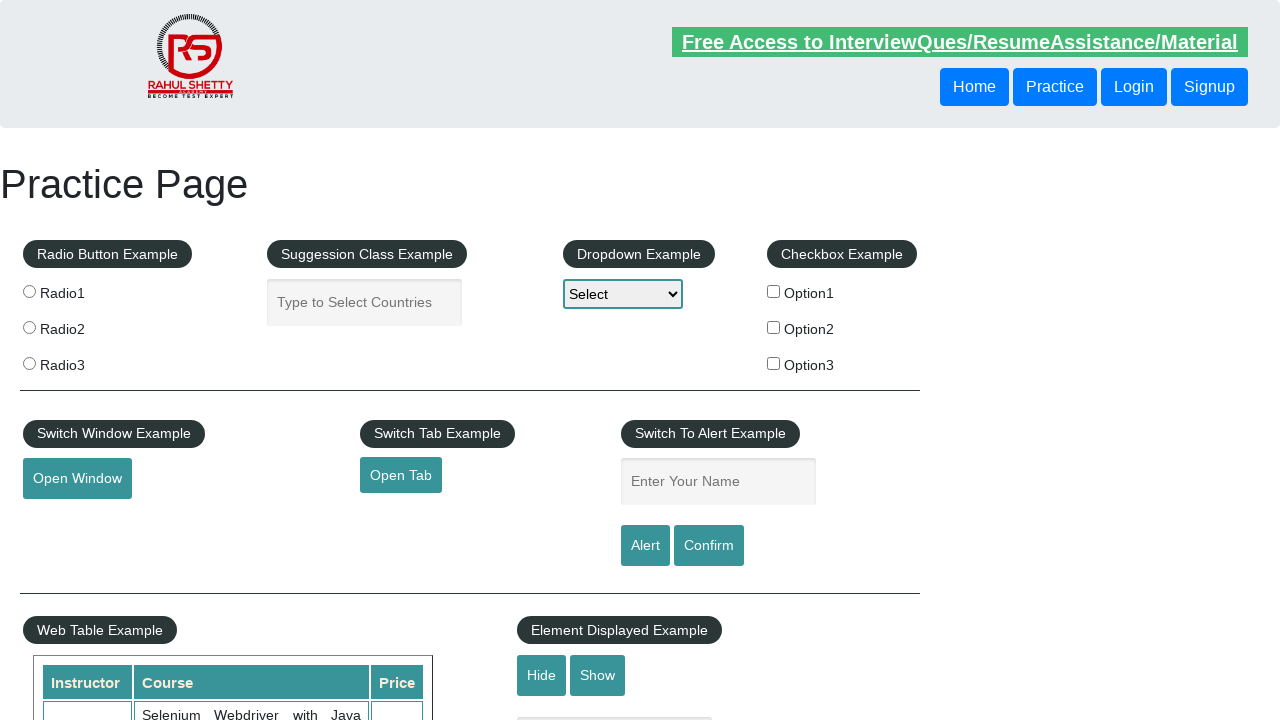

Located city cell for Engineer at index 4
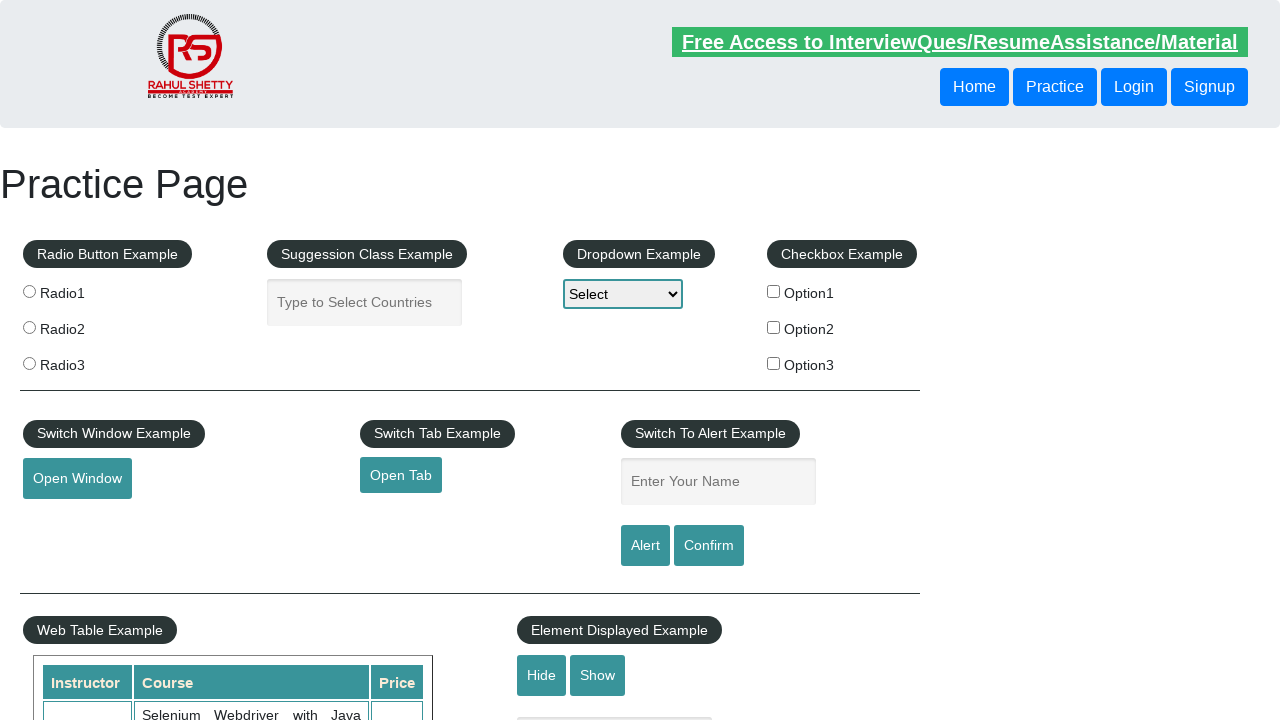

Retrieved city text: 'Pune'
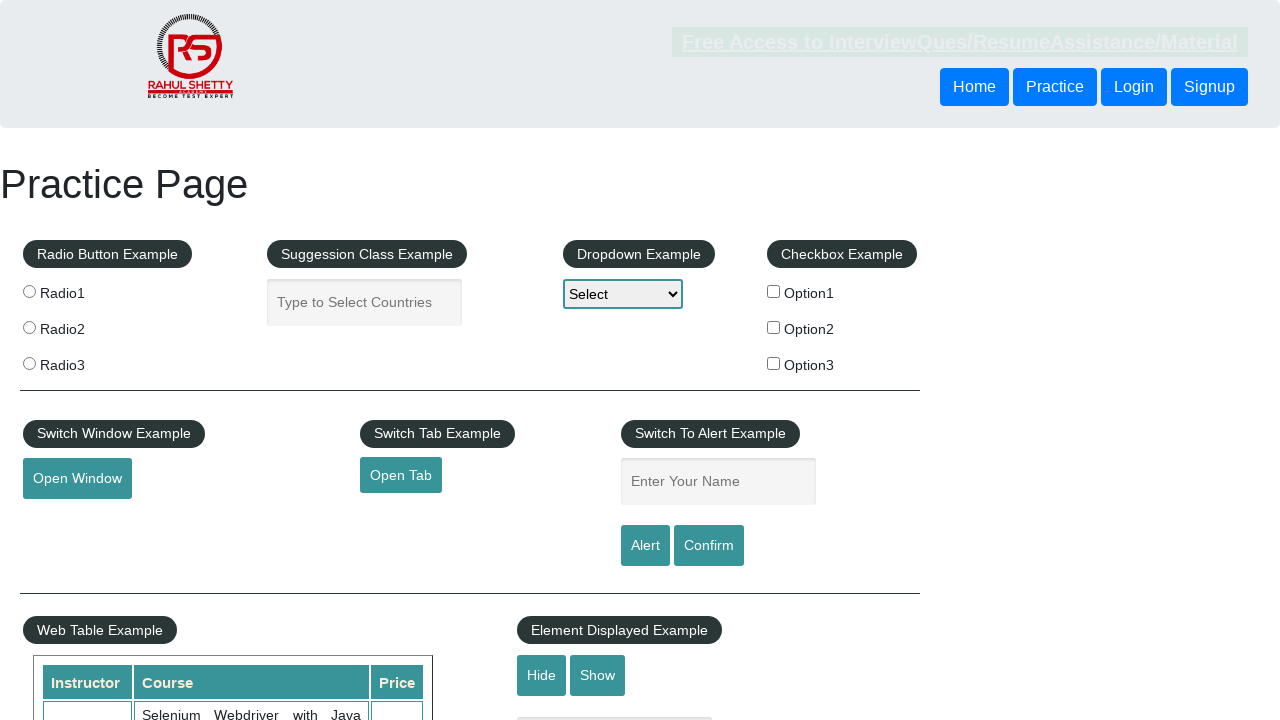

Verified city 'Pune' is either 'Chennai' or 'Pune'
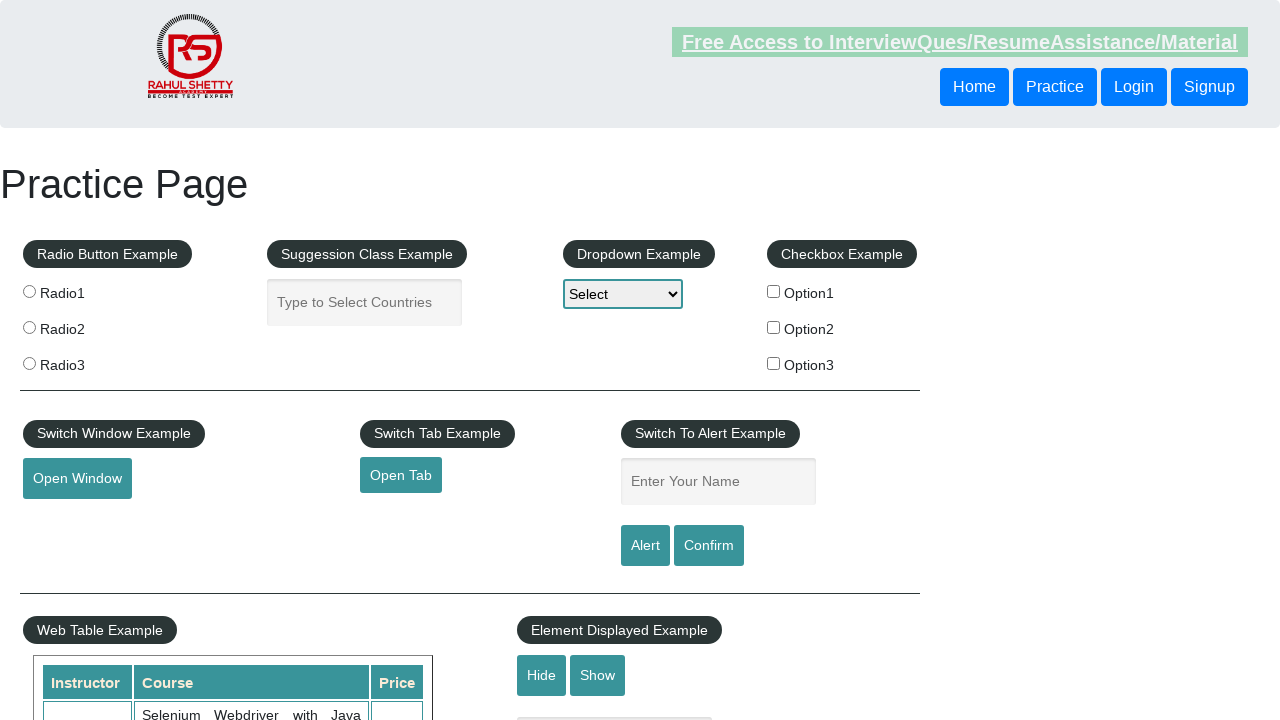

Retrieved position text: 'Postman' at index 5
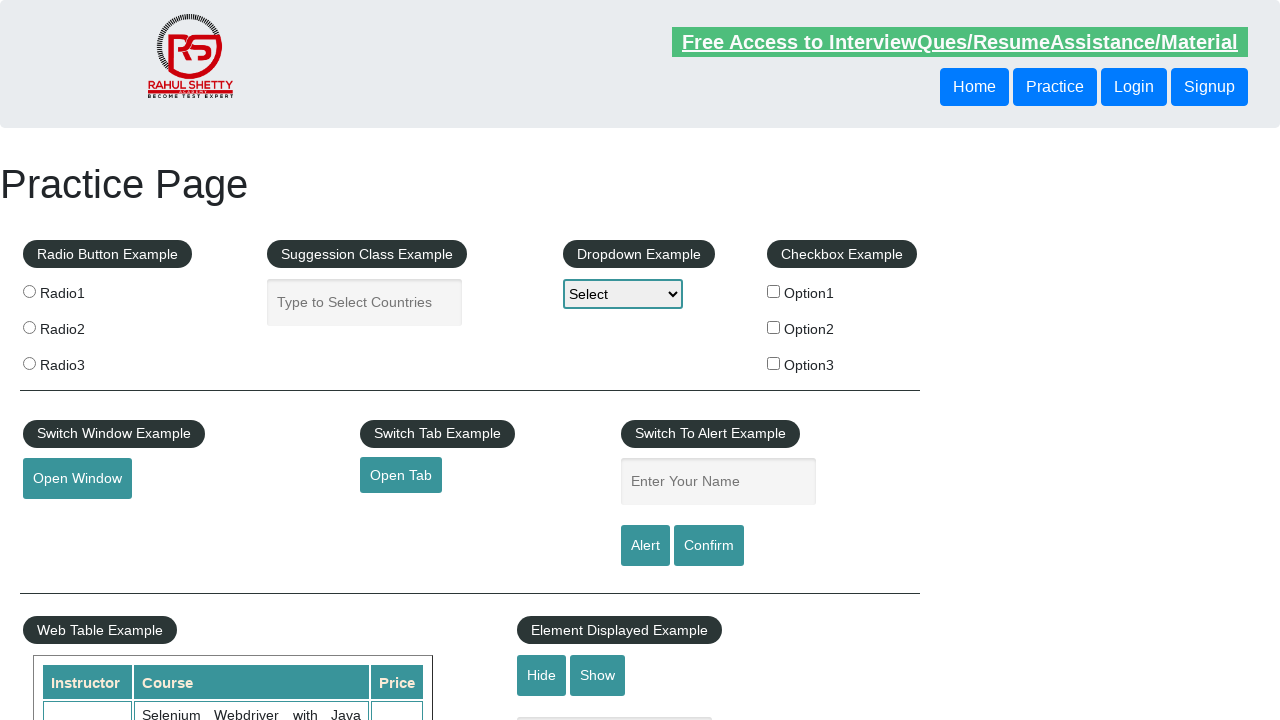

Retrieved position text: 'Businessman' at index 6
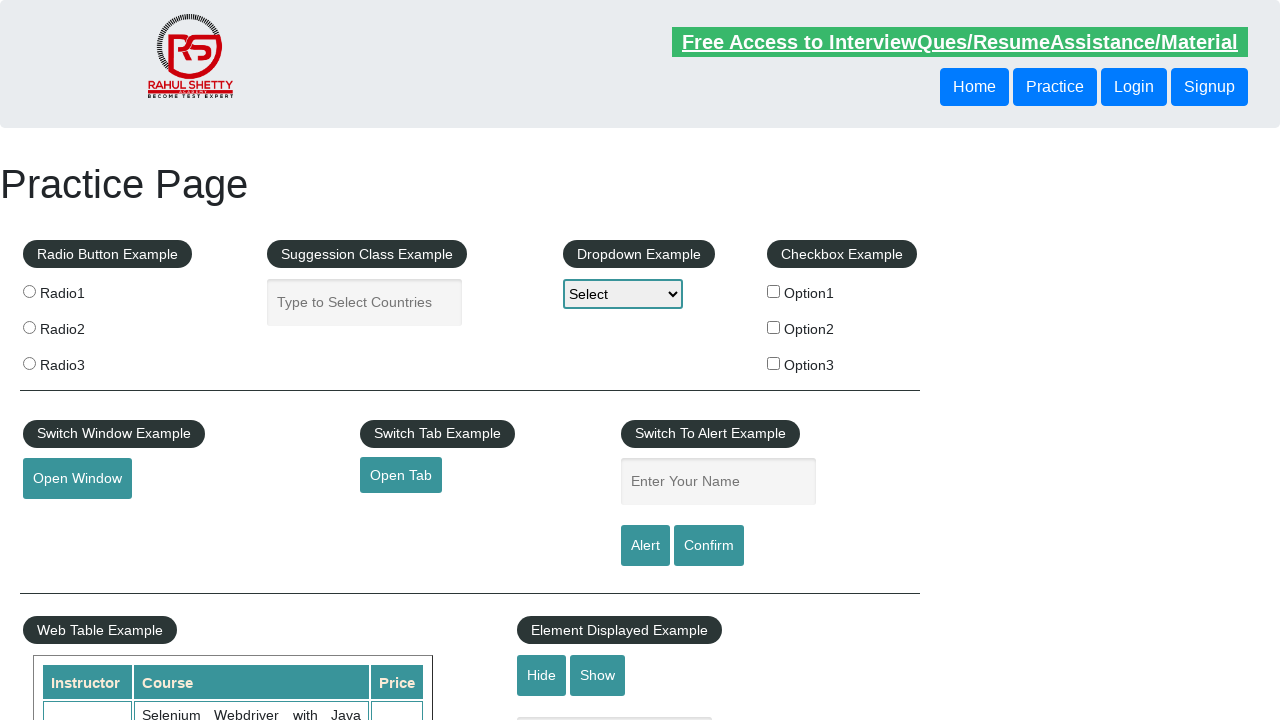

Retrieved position text: 'Sportsman' at index 7
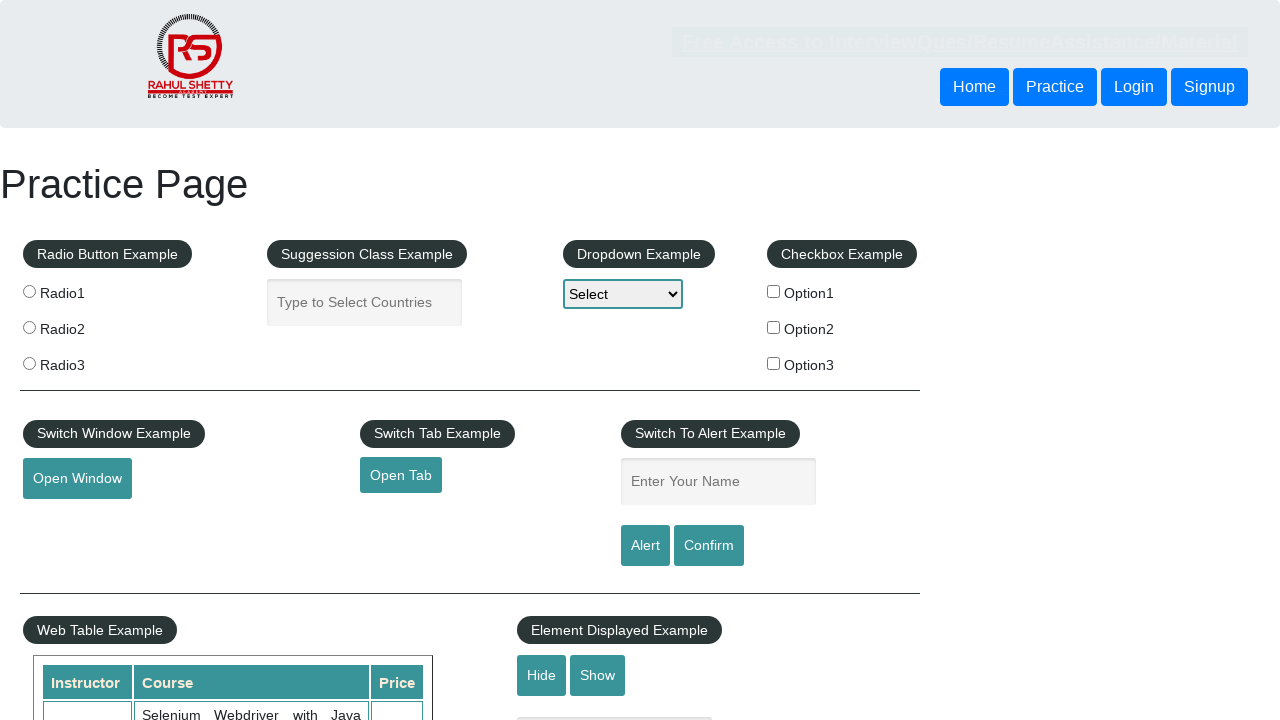

Retrieved position text: 'Cricketer' at index 8
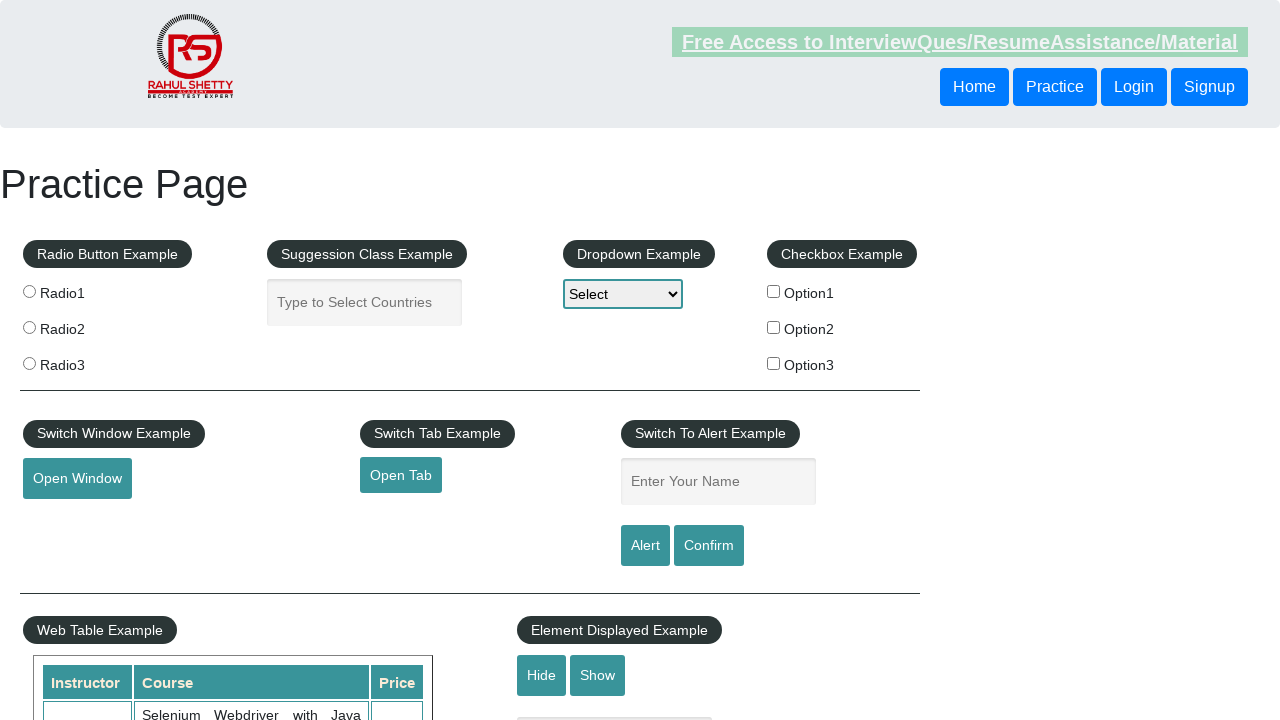

Verified that at least one 'Engineer' position was found in the table
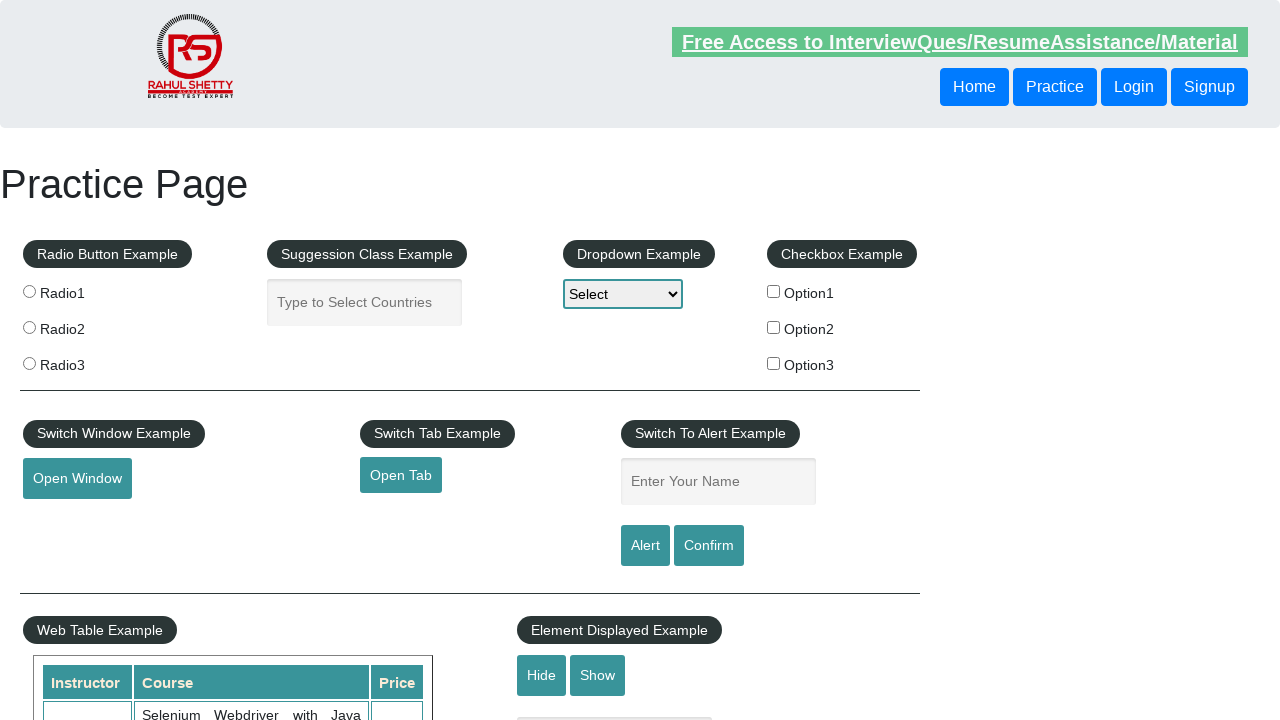

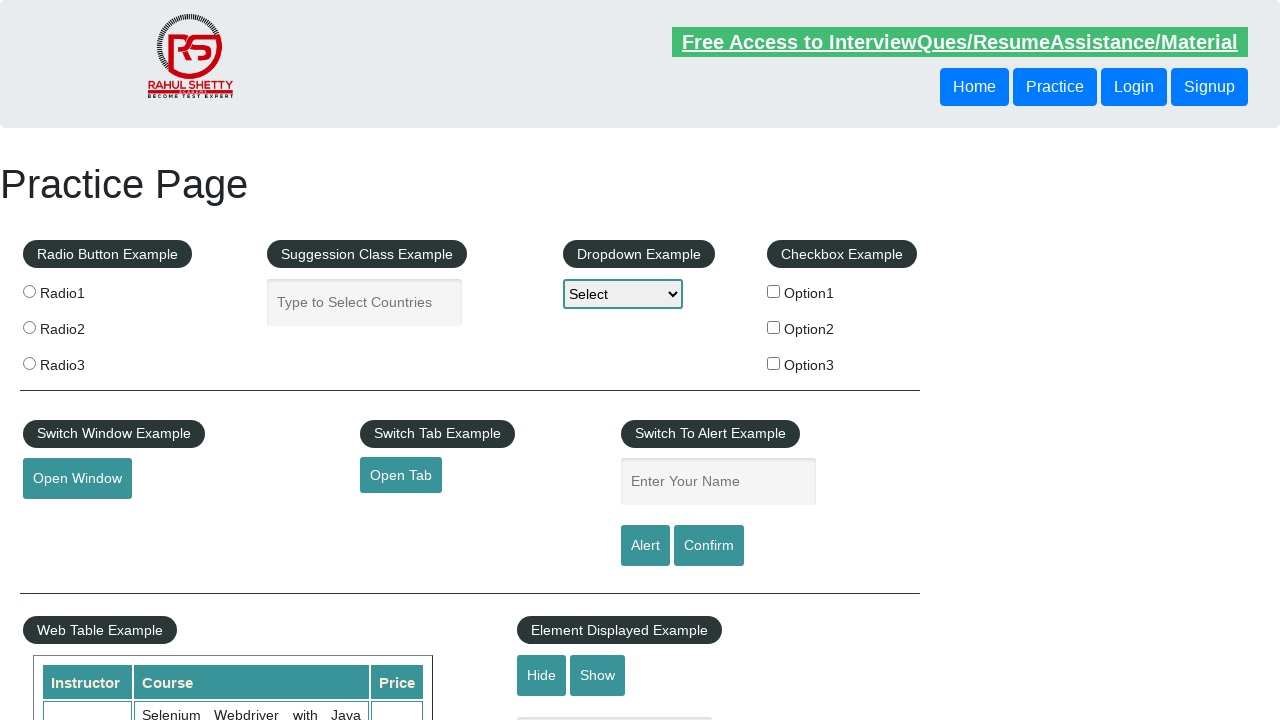